Tests a wait scenario by waiting for a verify button to become clickable, clicking it, and verifying that a success message appears

Starting URL: http://suninjuly.github.io/wait2.html

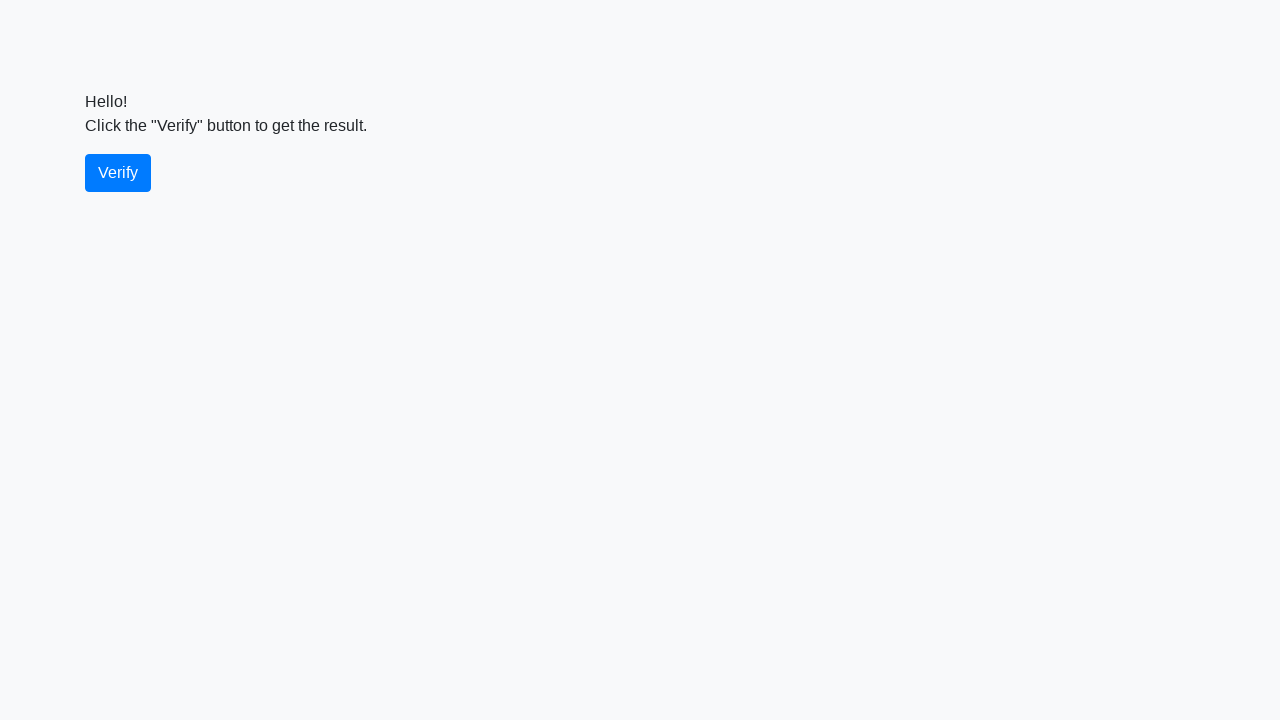

Waited for verify button to become visible
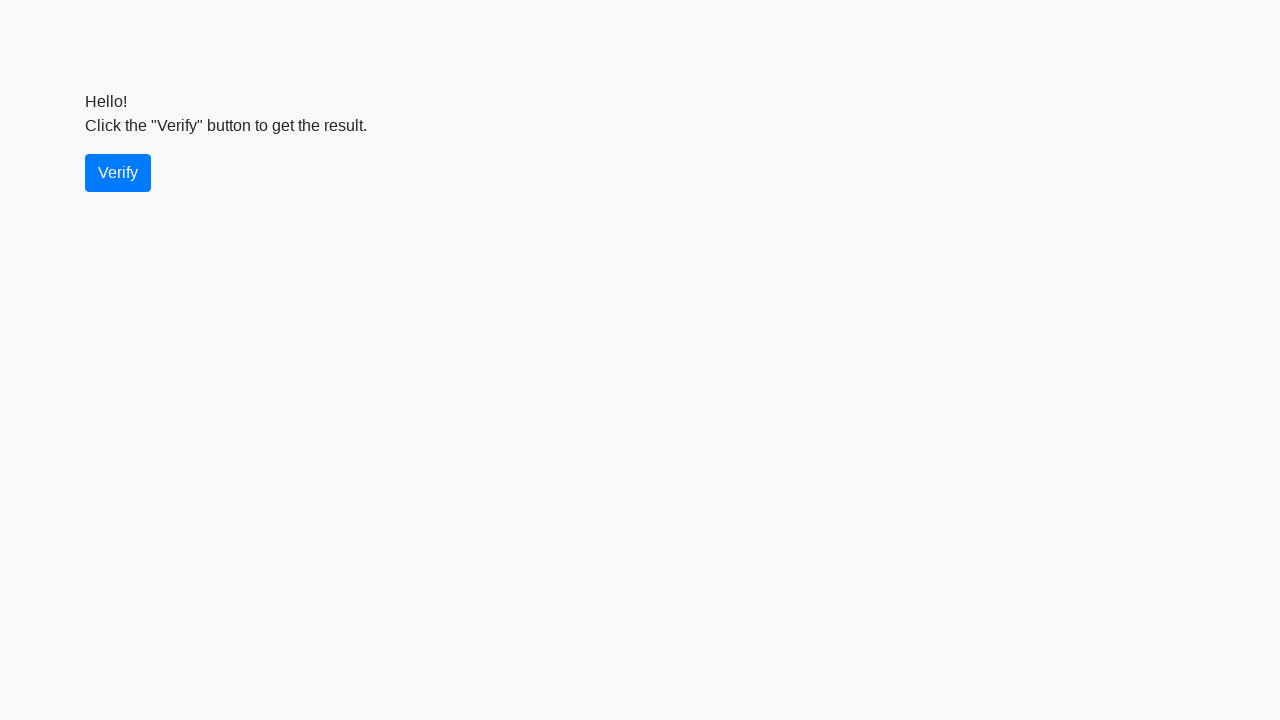

Clicked the verify button at (118, 173) on #verify
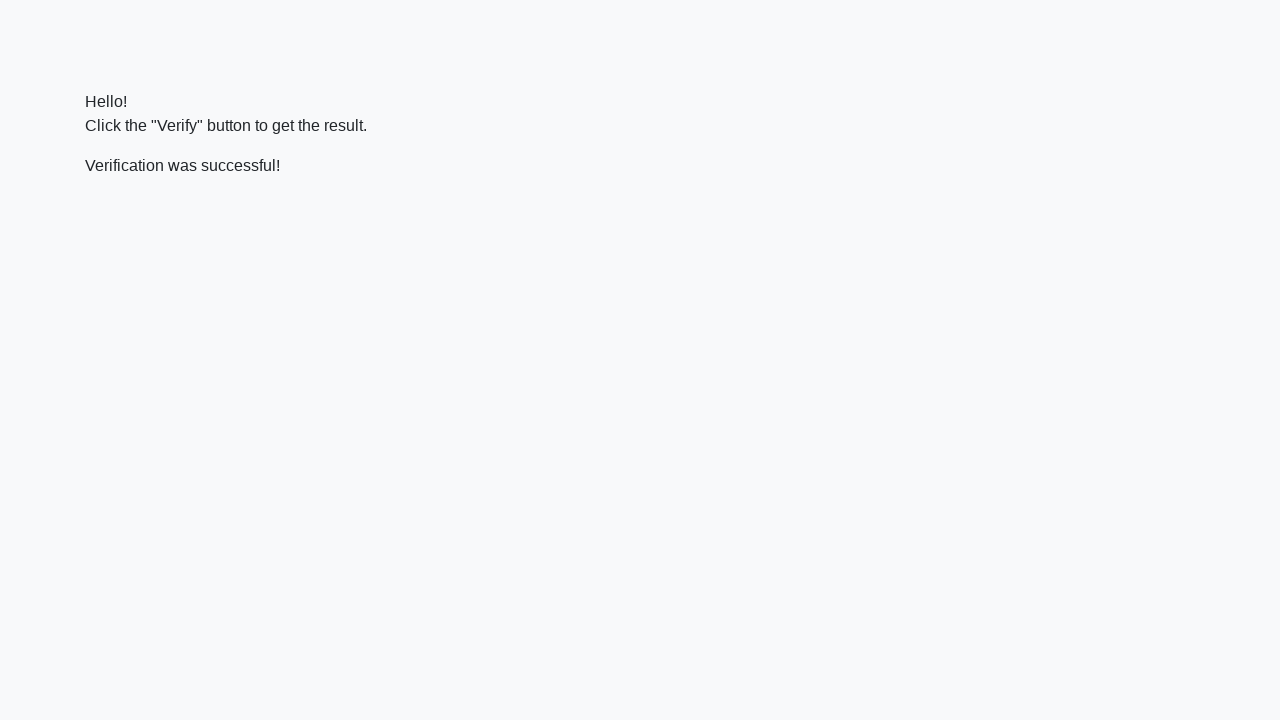

Waited for success message to appear
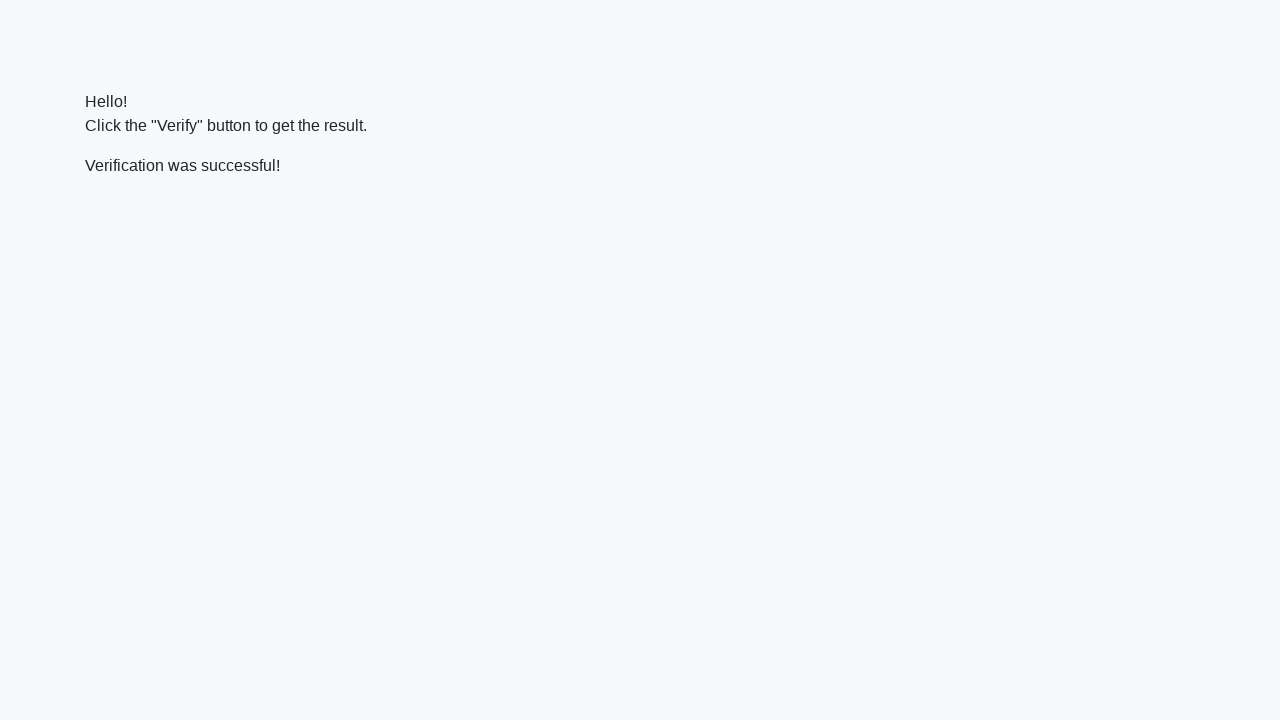

Located the success message element
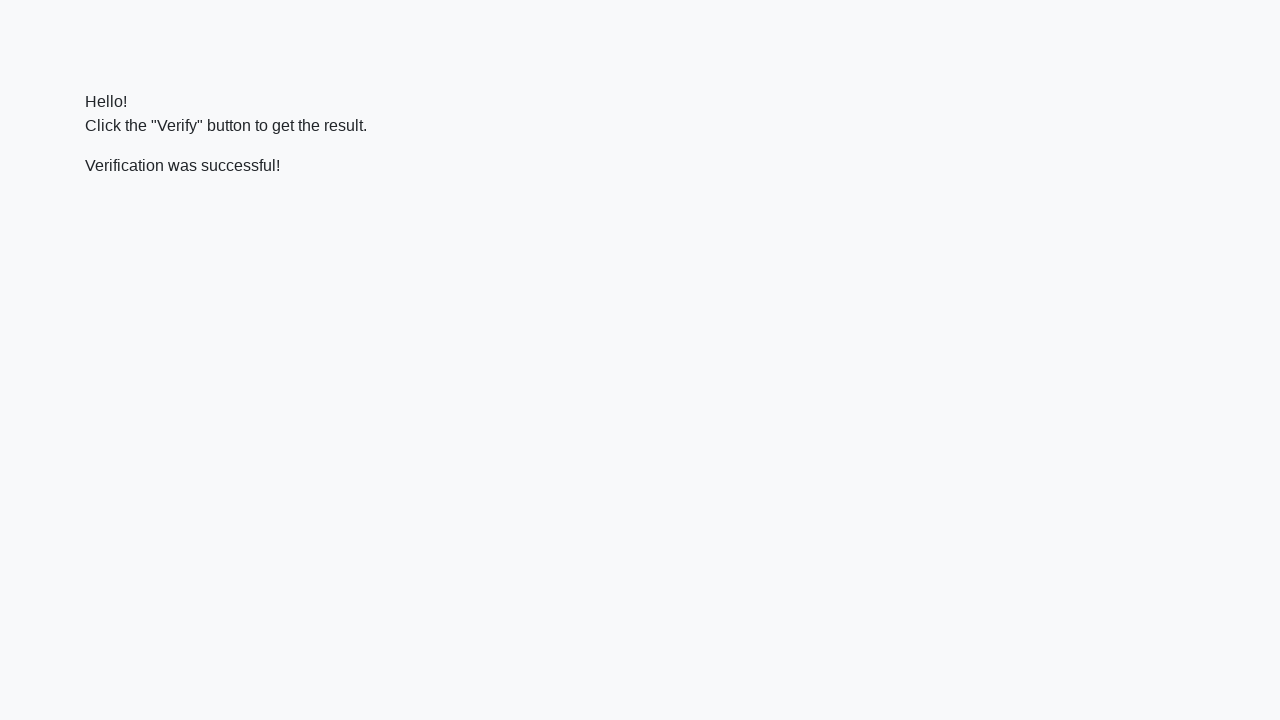

Verified that success message contains 'successful'
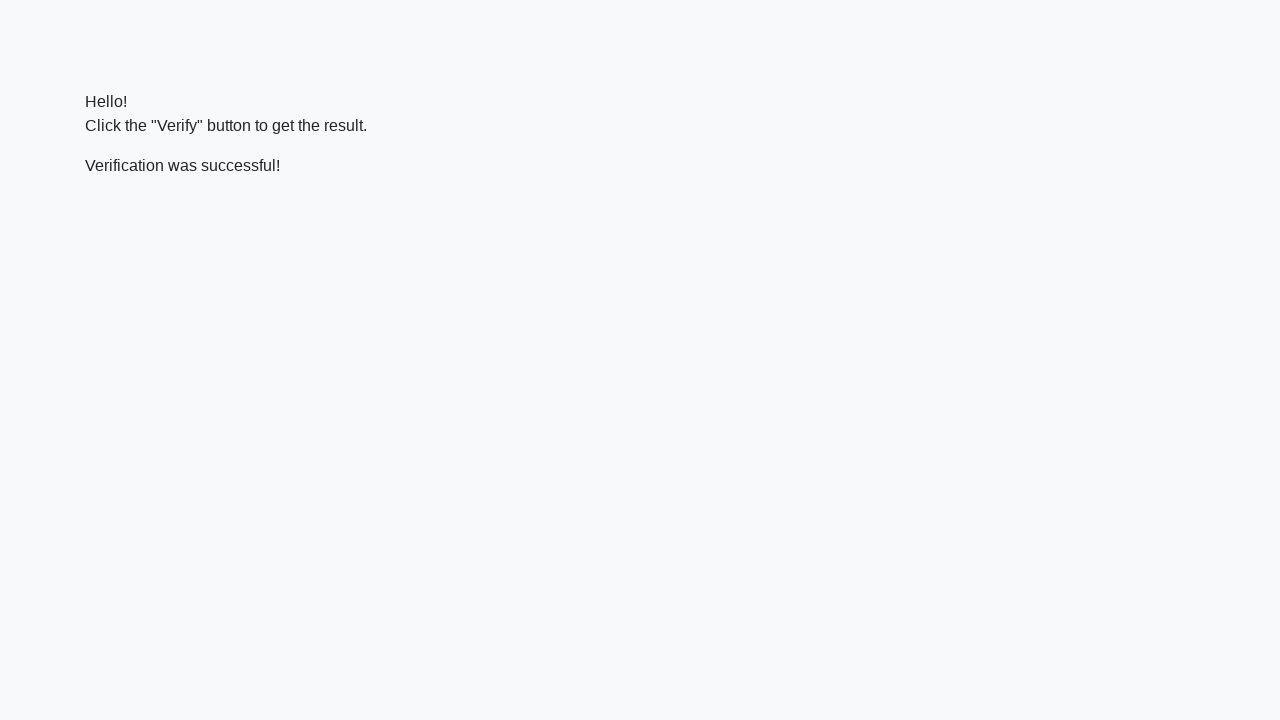

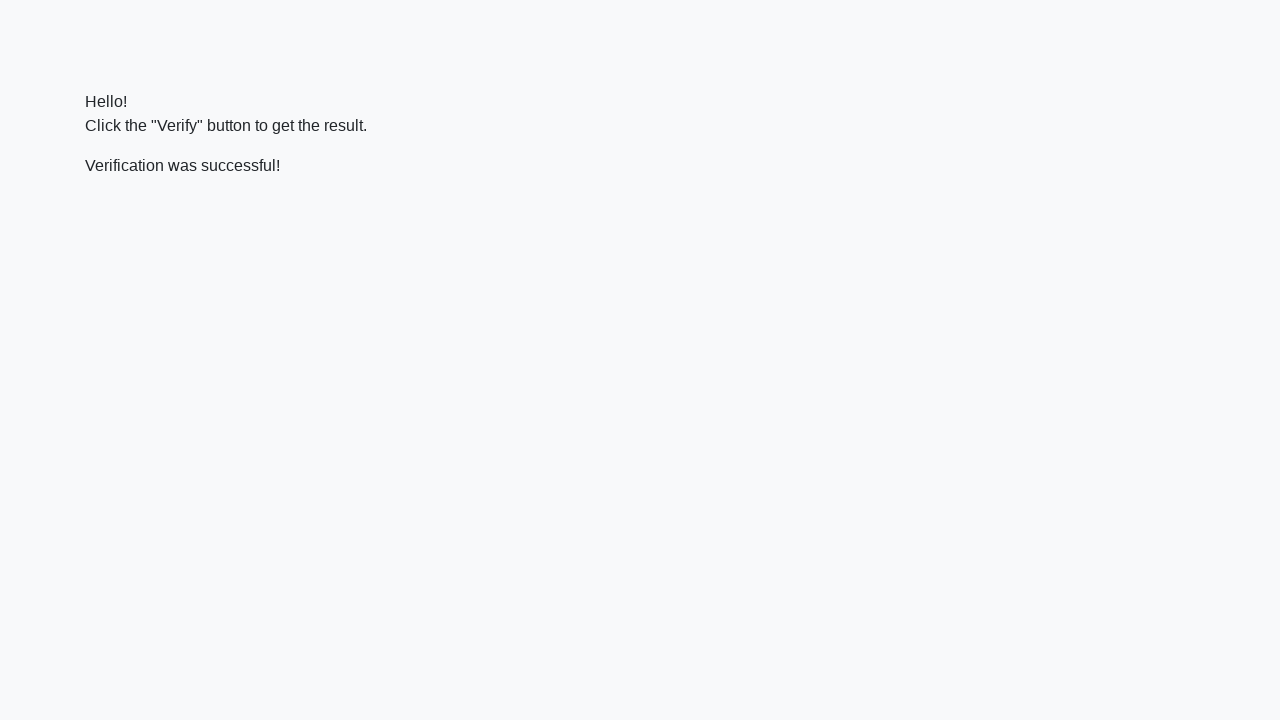